Tests the trip type radio button functionality on a flight booking practice page, clicking the one-way trip option and verifying the return date field state

Starting URL: https://rahulshettyacademy.com/dropdownsPractise/

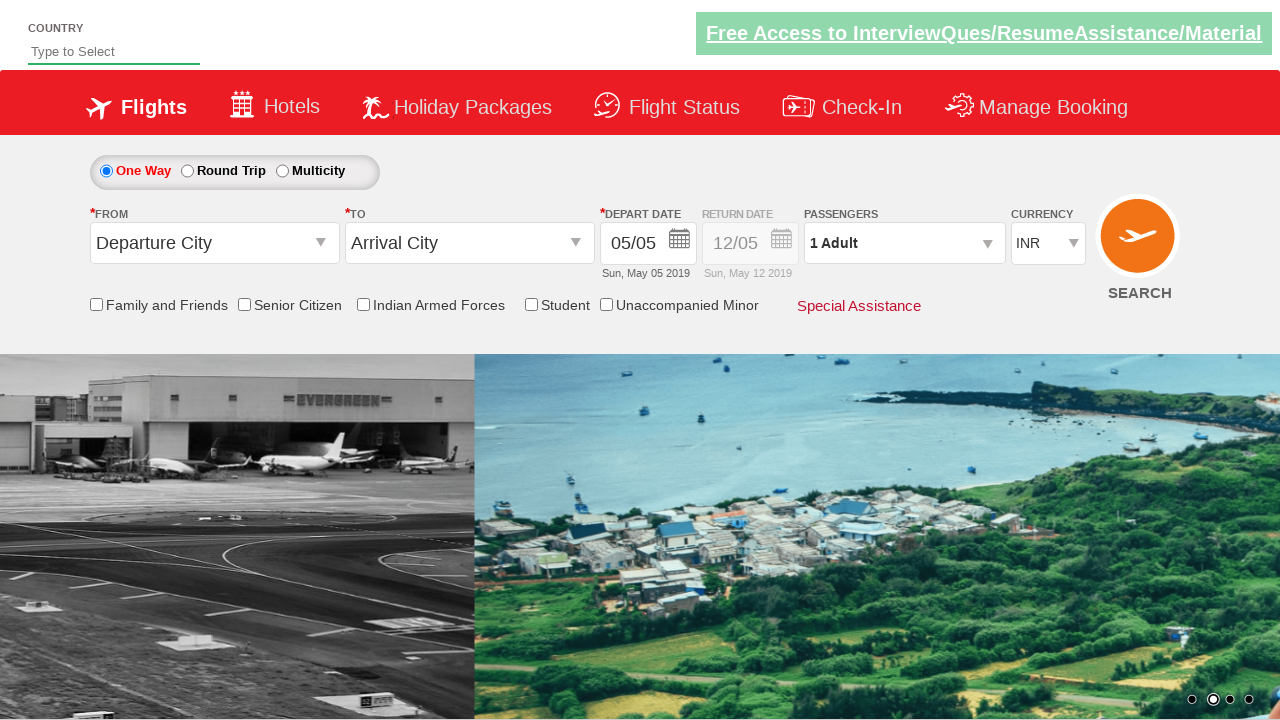

Clicked 'One way' trip radio button at (106, 171) on #ctl00_mainContent_rbtnl_Trip_0
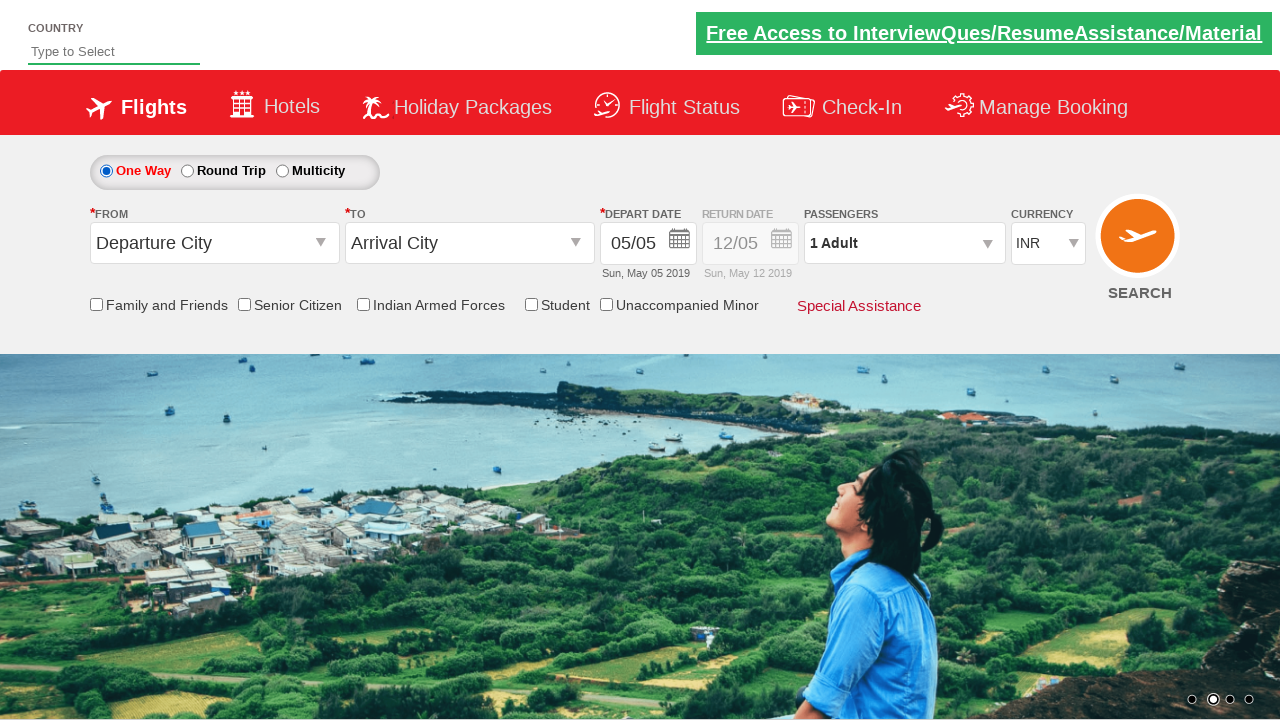

Waited for page to update after trip type selection
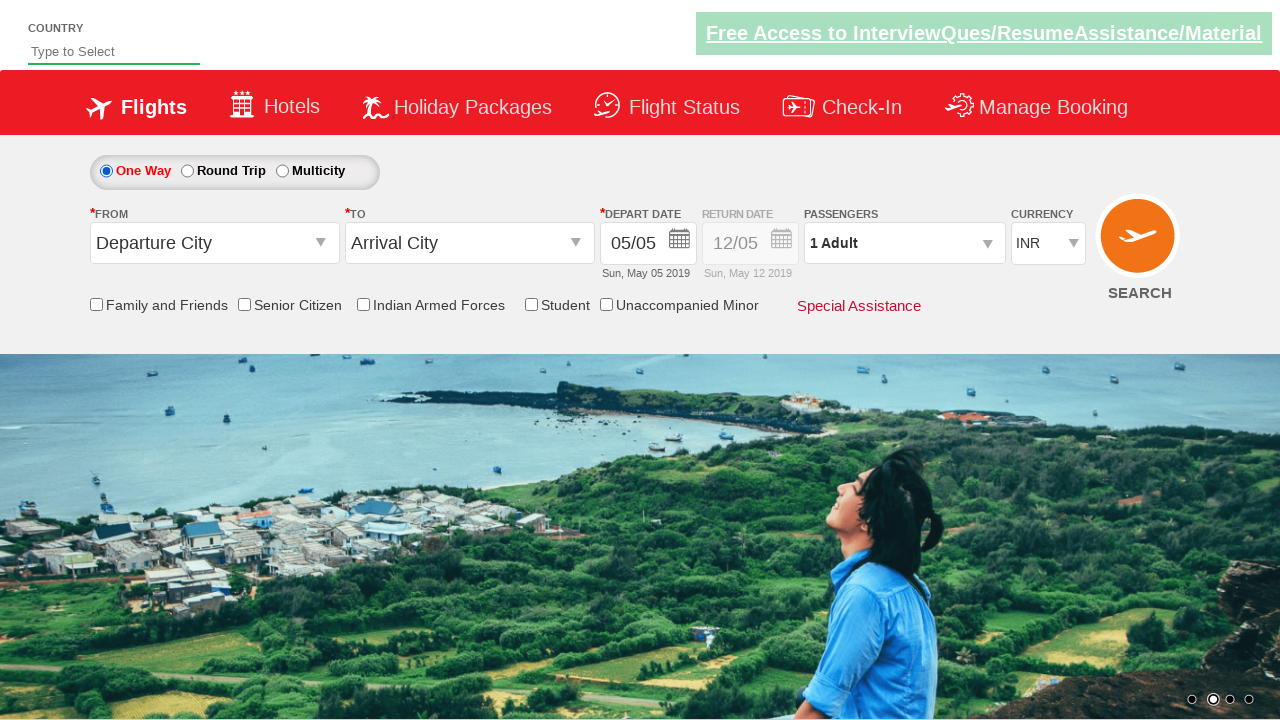

Retrieved style attribute from return date div
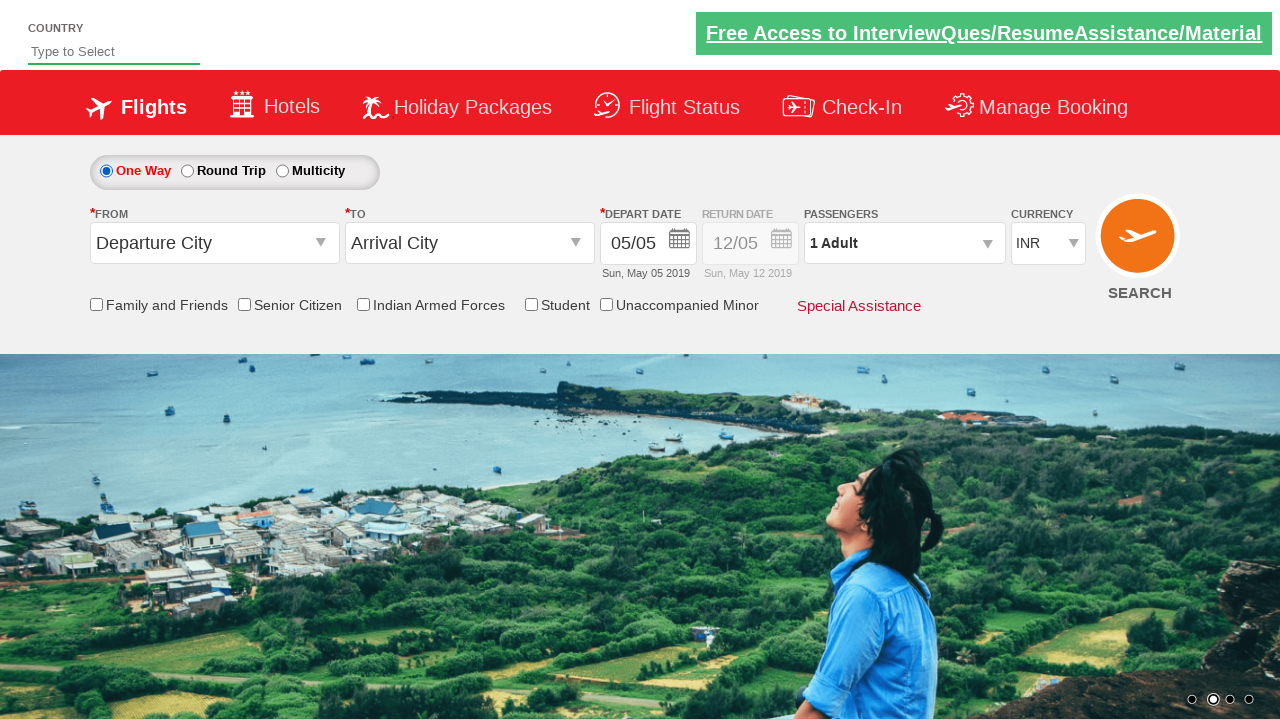

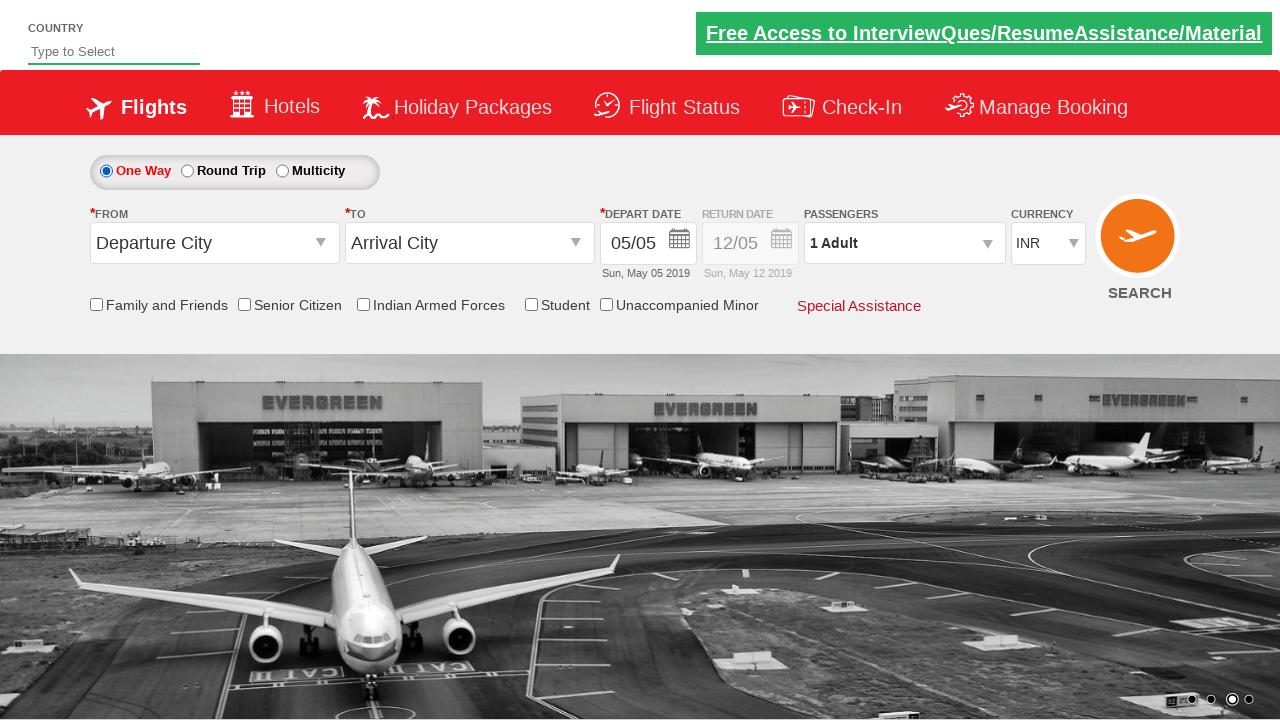